Tests Ctrl+click functionality to select multiple non-adjacent items in a selectable list

Starting URL: https://automationfc.github.io/jquery-selectable/

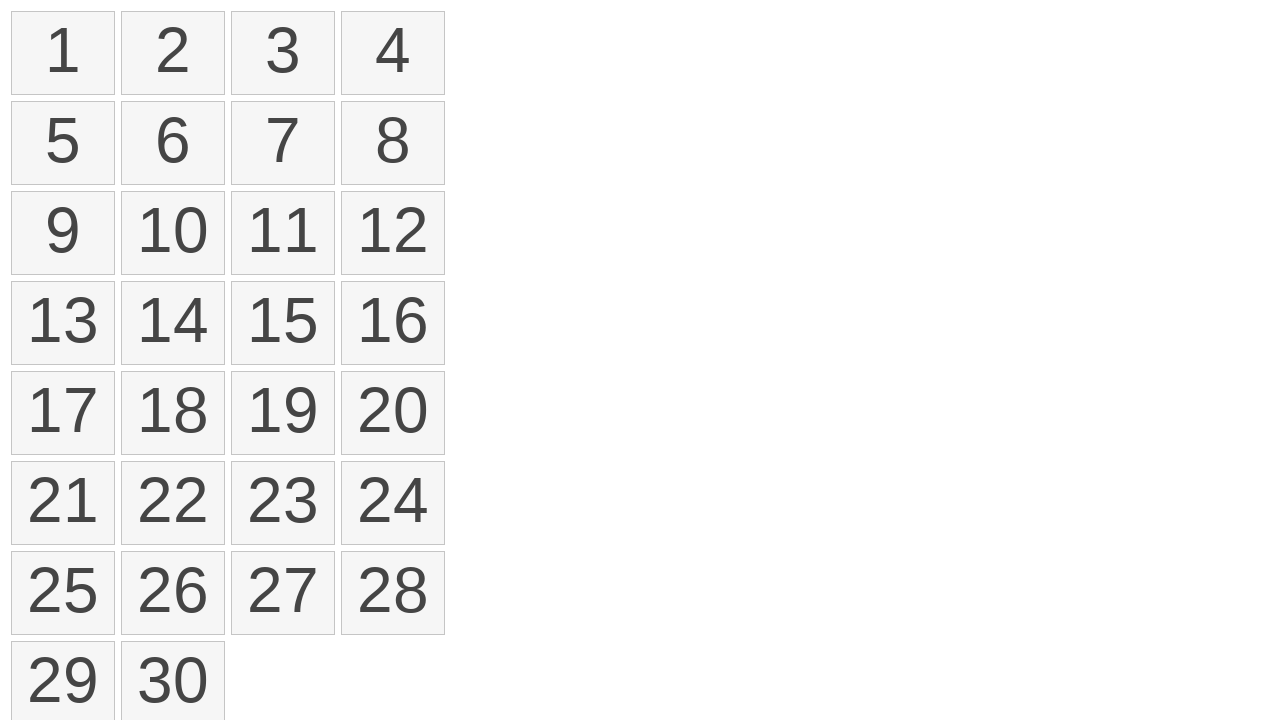

Navigated to jQuery selectable test page
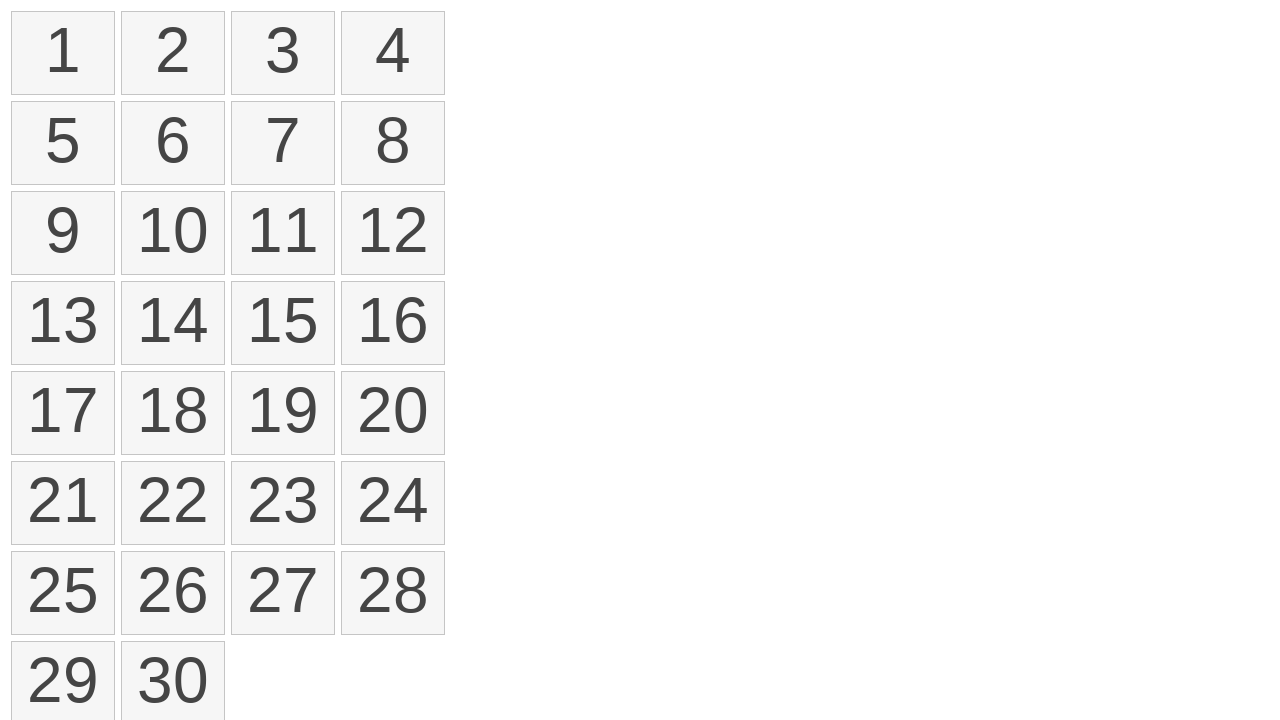

Located all selectable list items
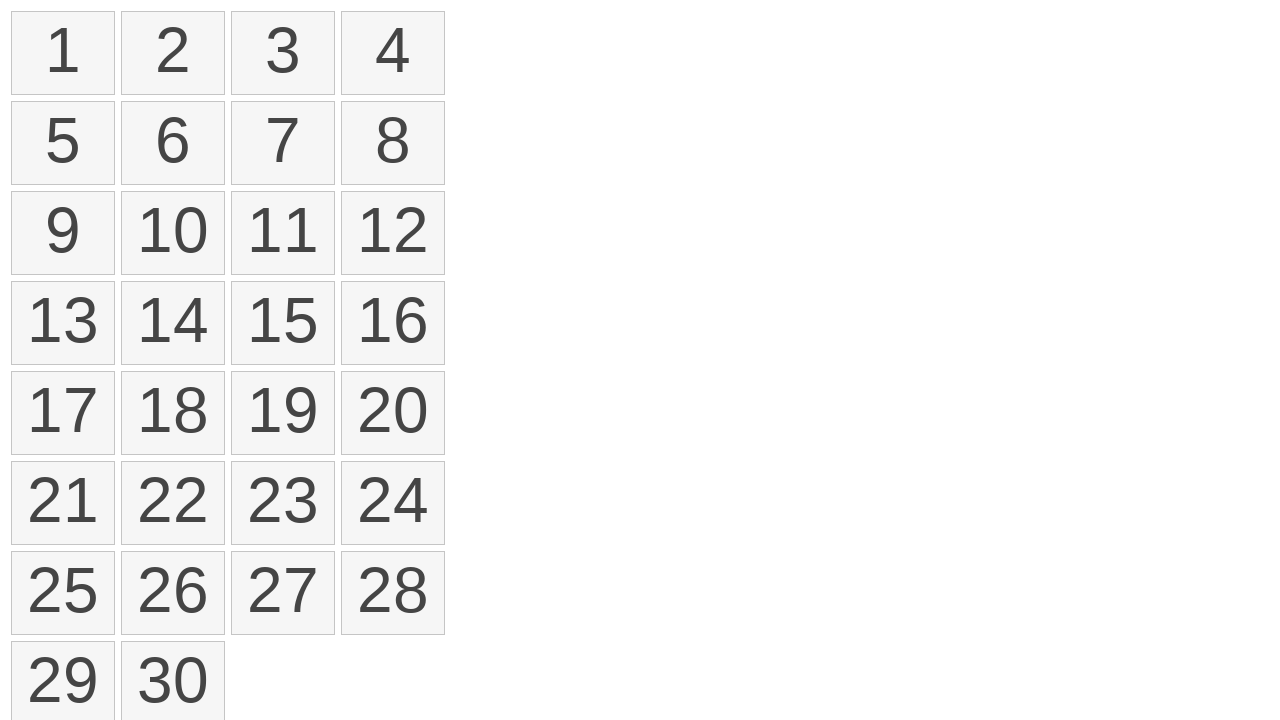

Ctrl+clicked first list item at (63, 53) on xpath=//ol/li >> nth=0
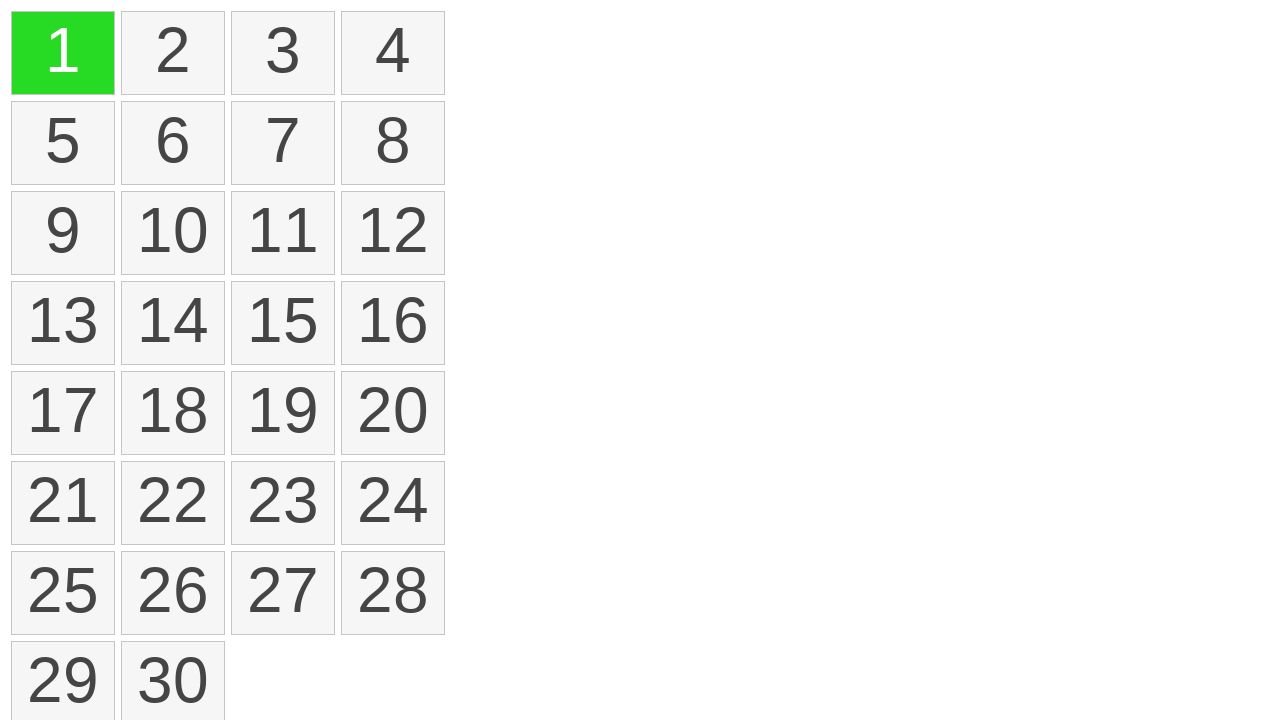

Ctrl+clicked third list item at (283, 53) on xpath=//ol/li >> nth=2
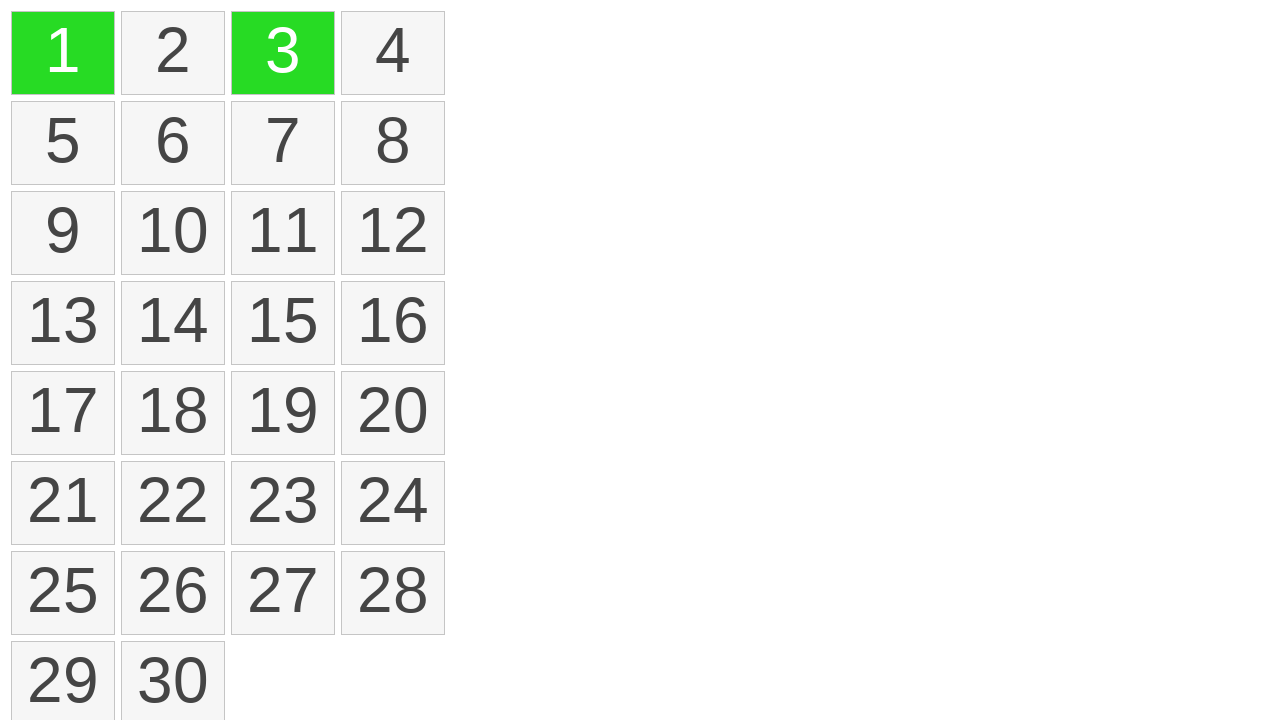

Ctrl+clicked sixth list item at (173, 143) on xpath=//ol/li >> nth=5
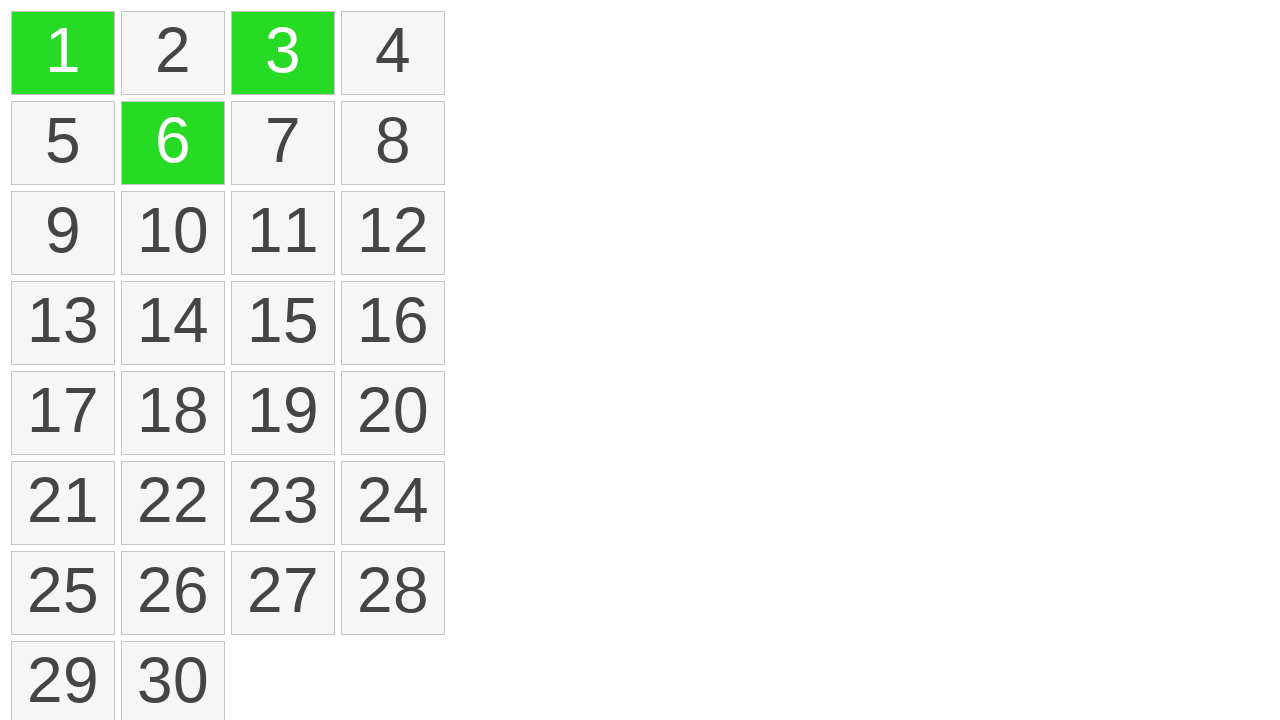

Ctrl+clicked eleventh list item at (283, 233) on xpath=//ol/li >> nth=10
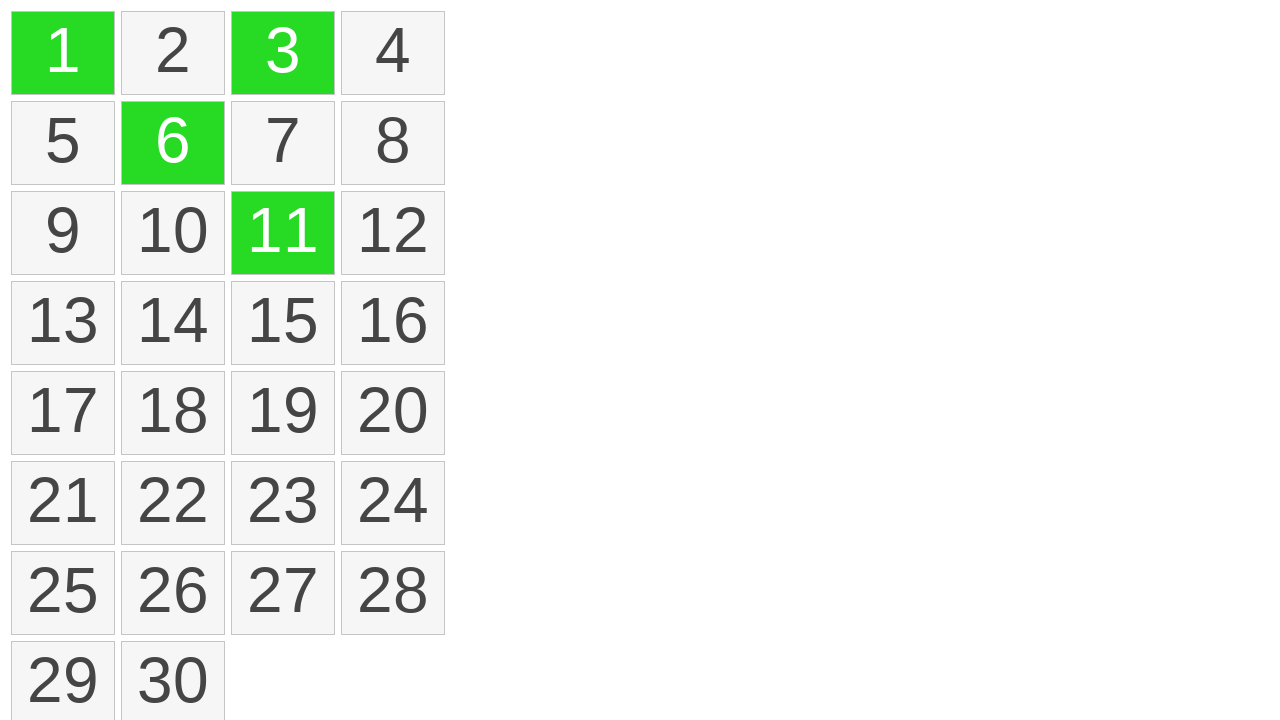

Waited 1 second for selection to complete
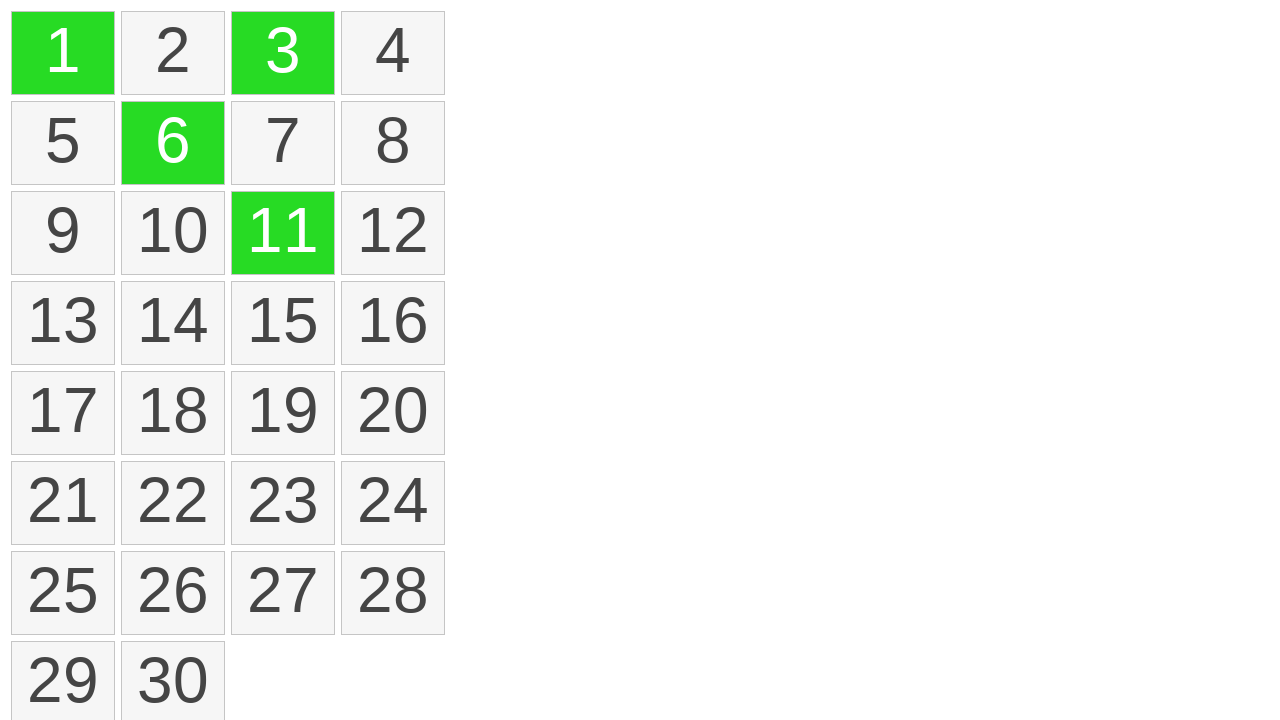

Verified that selected items are marked with ui-selected class
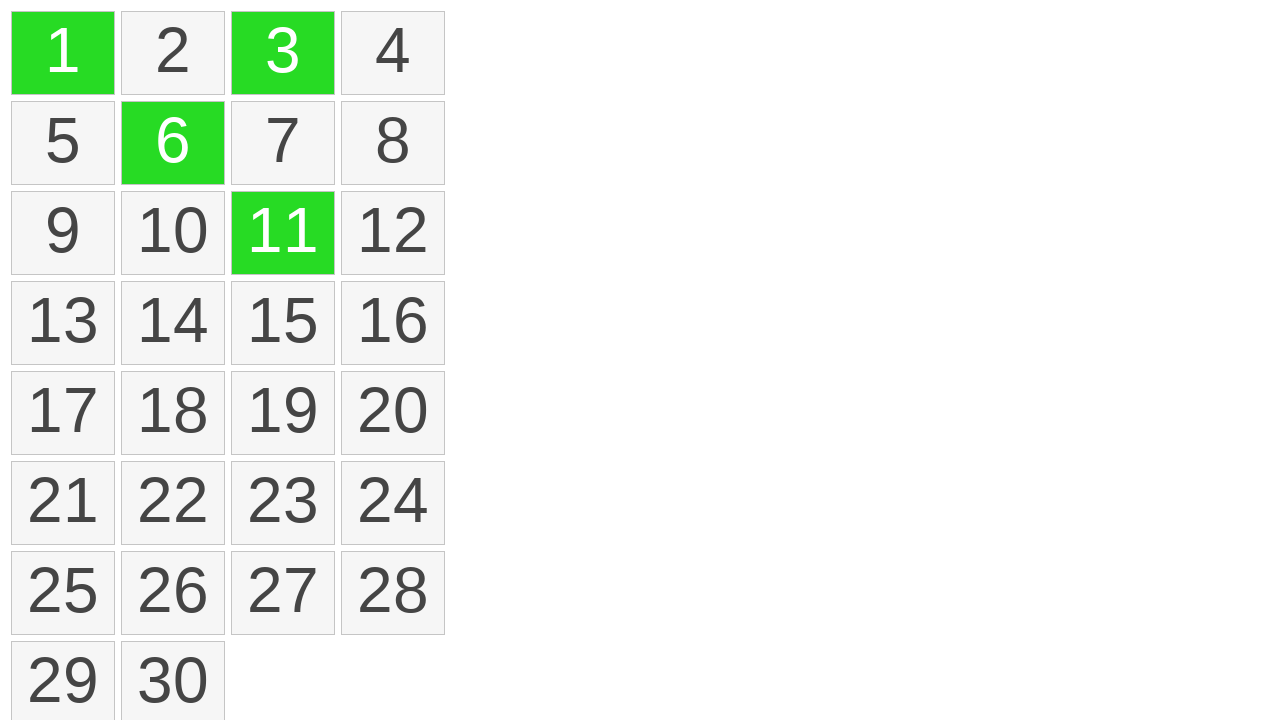

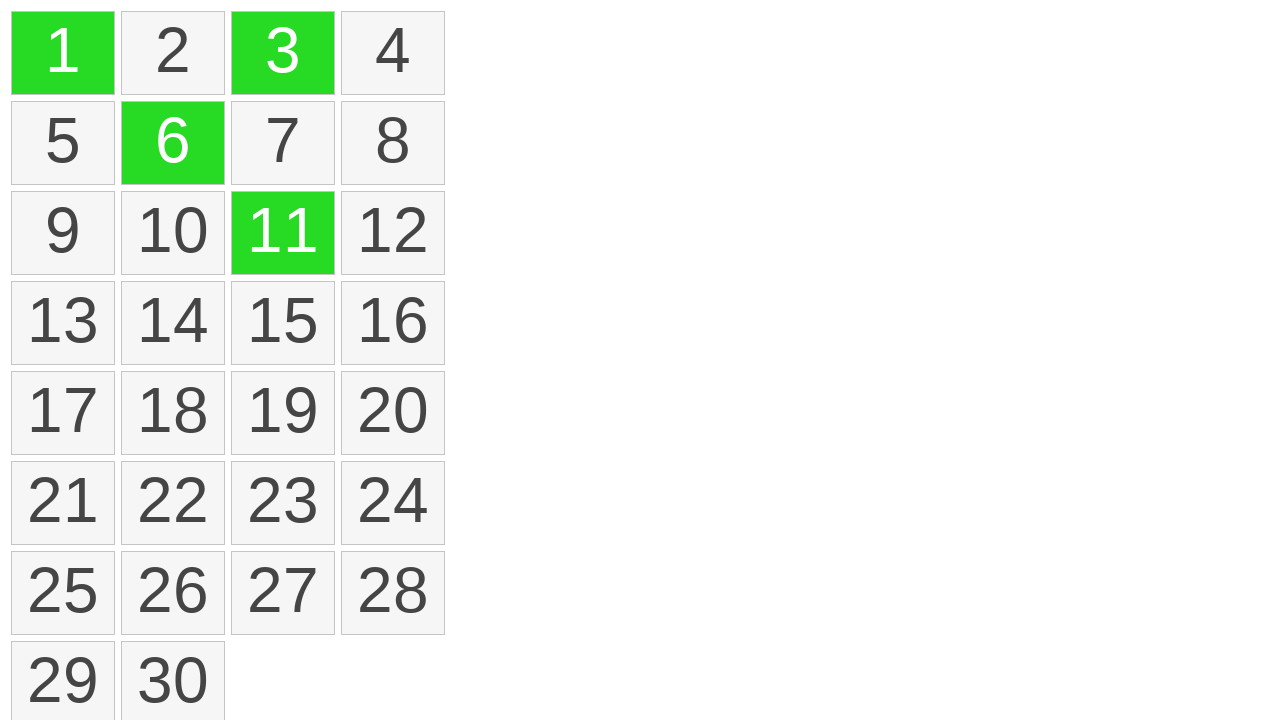